Tests browser tab/window handling by opening a new window, navigating to a different URL, then switching back to the original tab

Starting URL: https://www.selenium.dev/selenium/docs/api/java/index.html?overview-summary.html

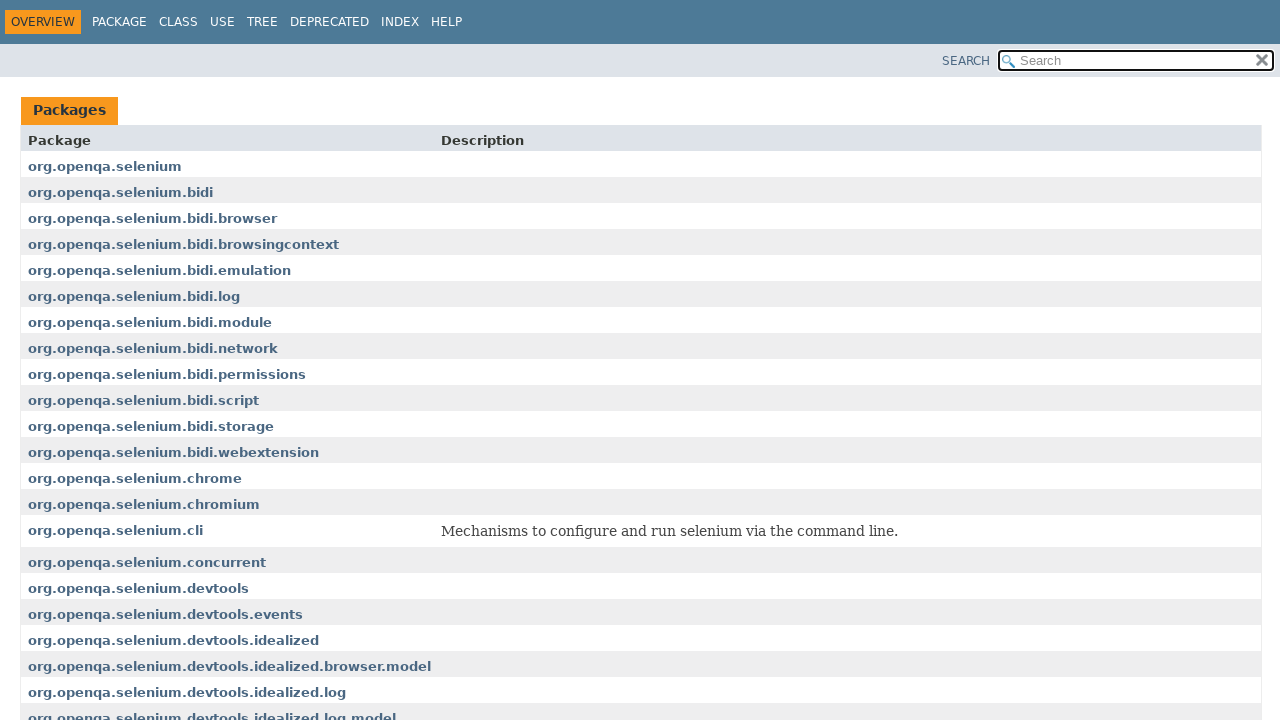

Stored reference to original page at https://www.selenium.dev/selenium/docs/api/java/index.html?overview-summary.html
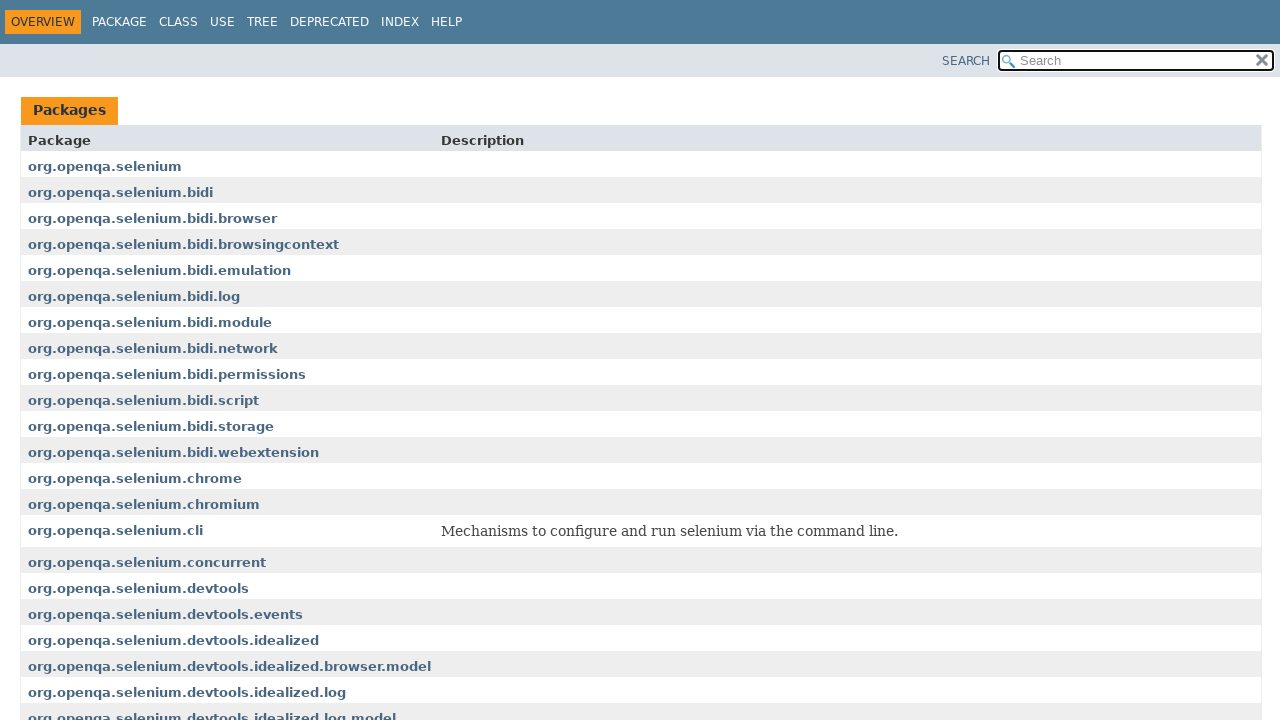

Opened a new browser tab/window
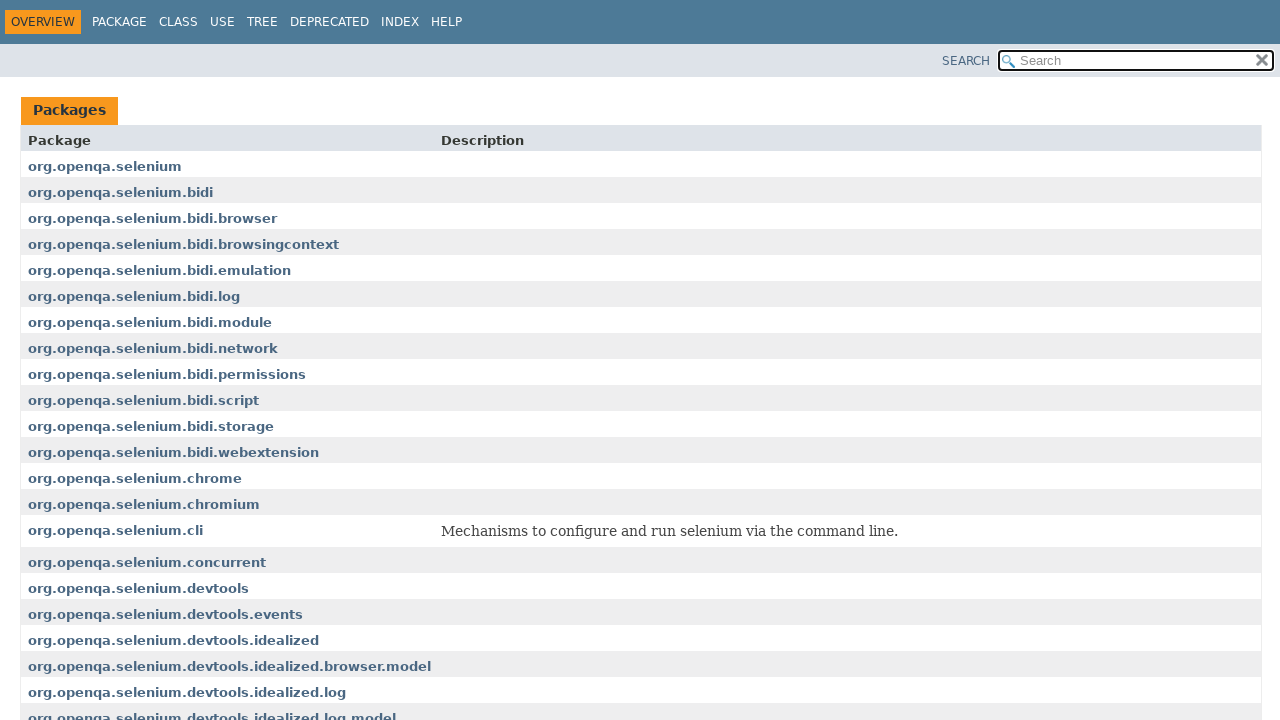

Navigated new tab to https://demoqa.com/automation-practice-form
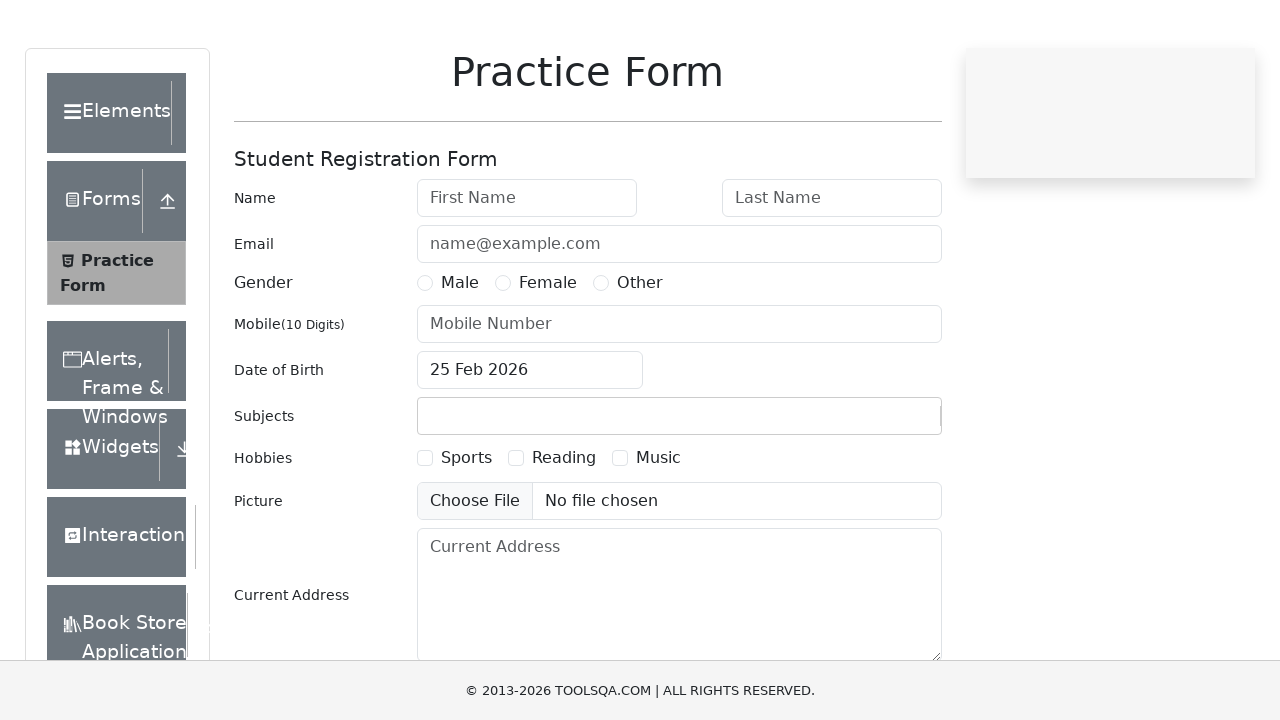

Switched focus back to original tab
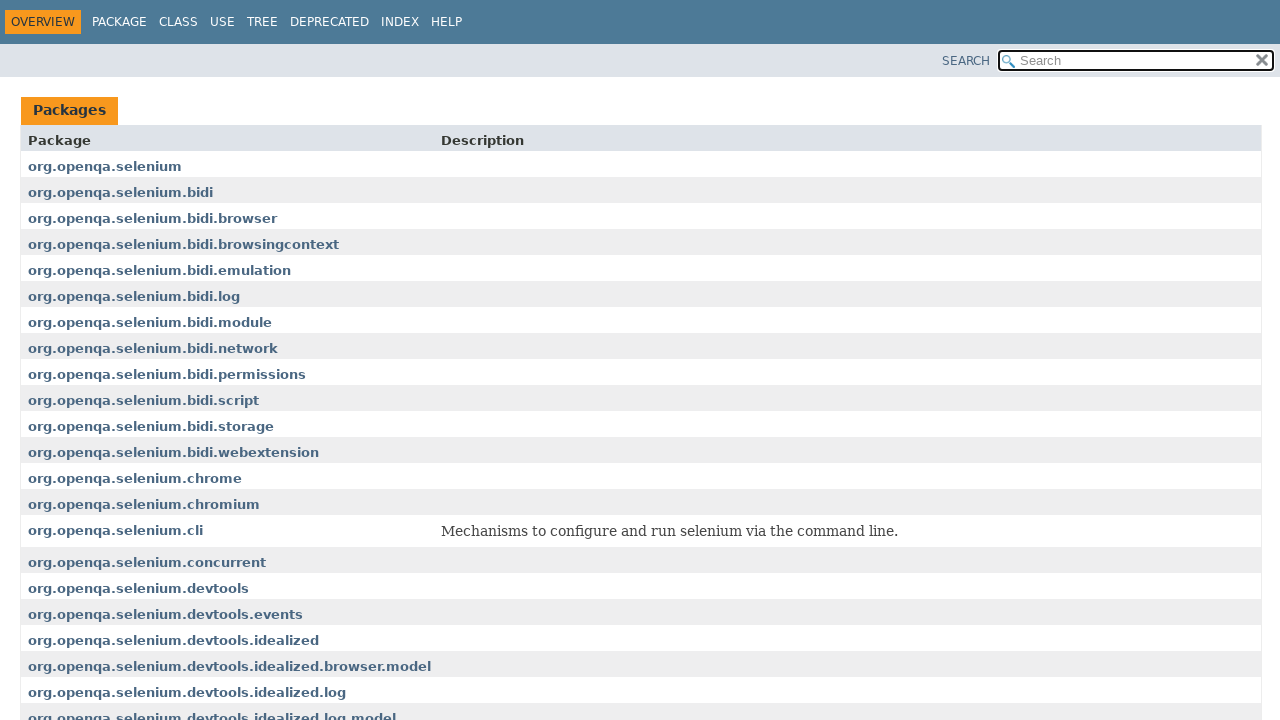

Closed the new tab
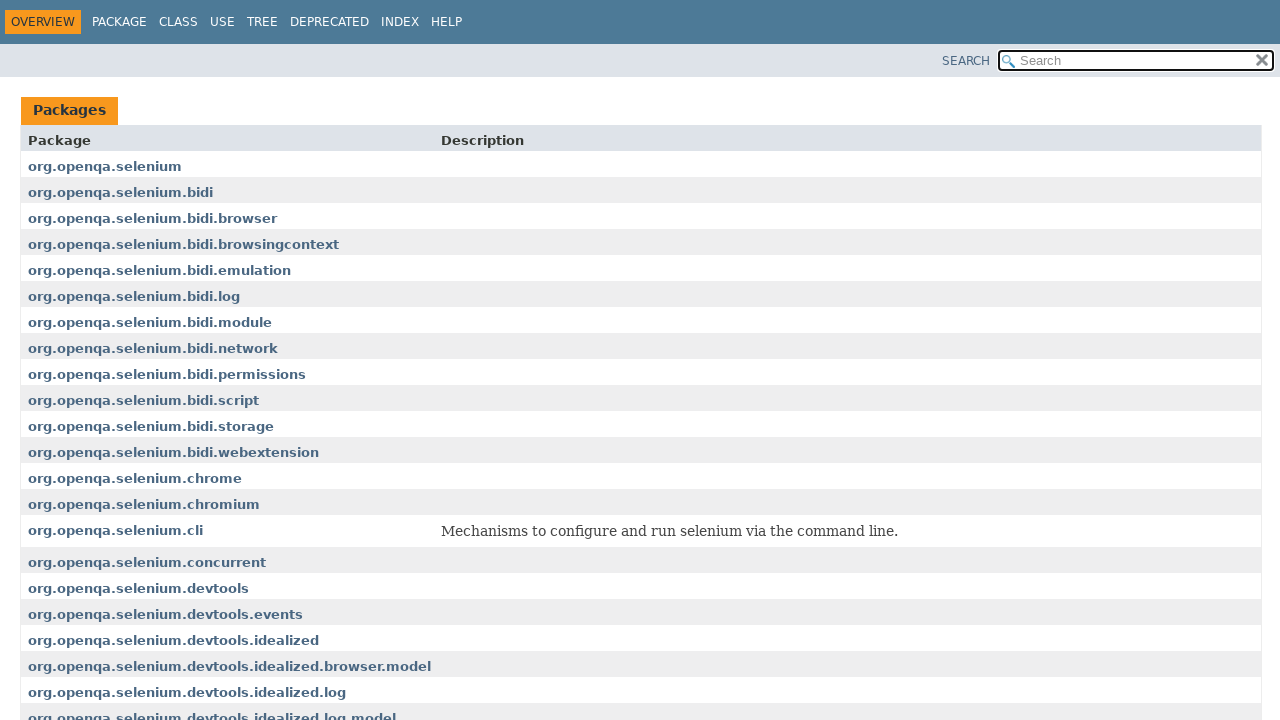

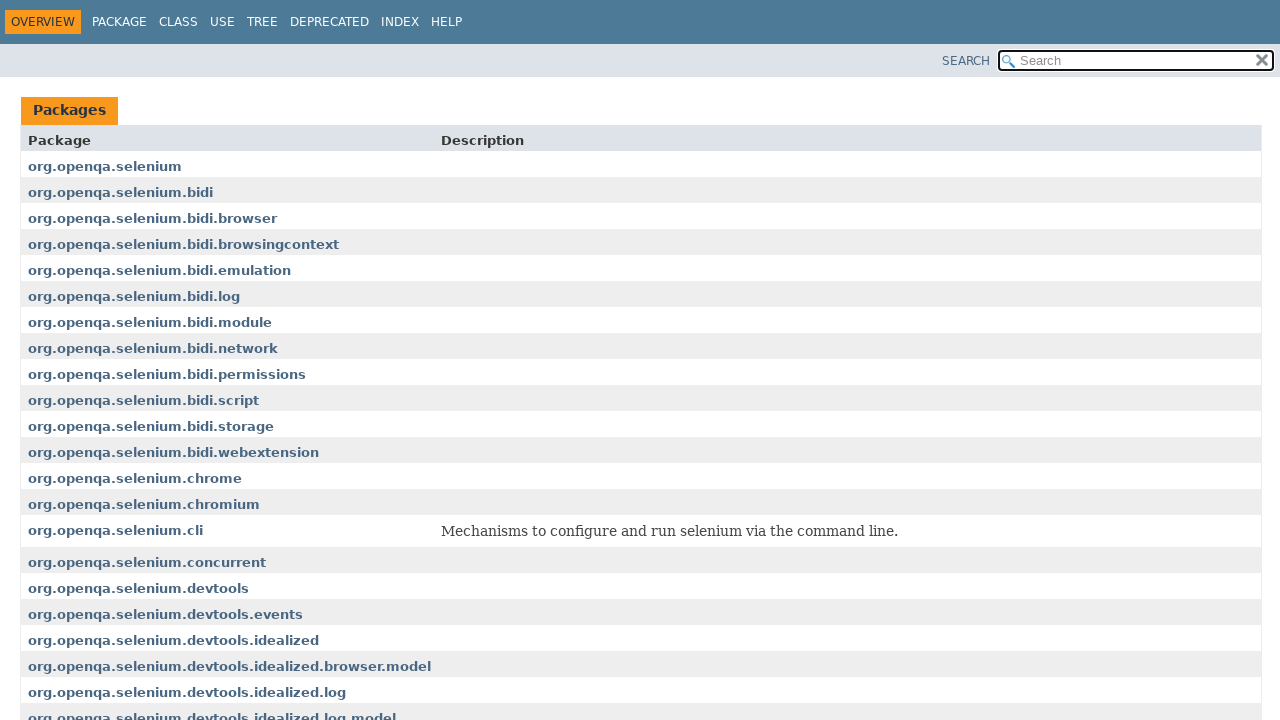